Tests mouse hover functionality by hovering over a "Mouse Hover" element to reveal a dropdown menu, then clicking the "Reload" option

Starting URL: https://rahulshettyacademy.com/AutomationPractice/

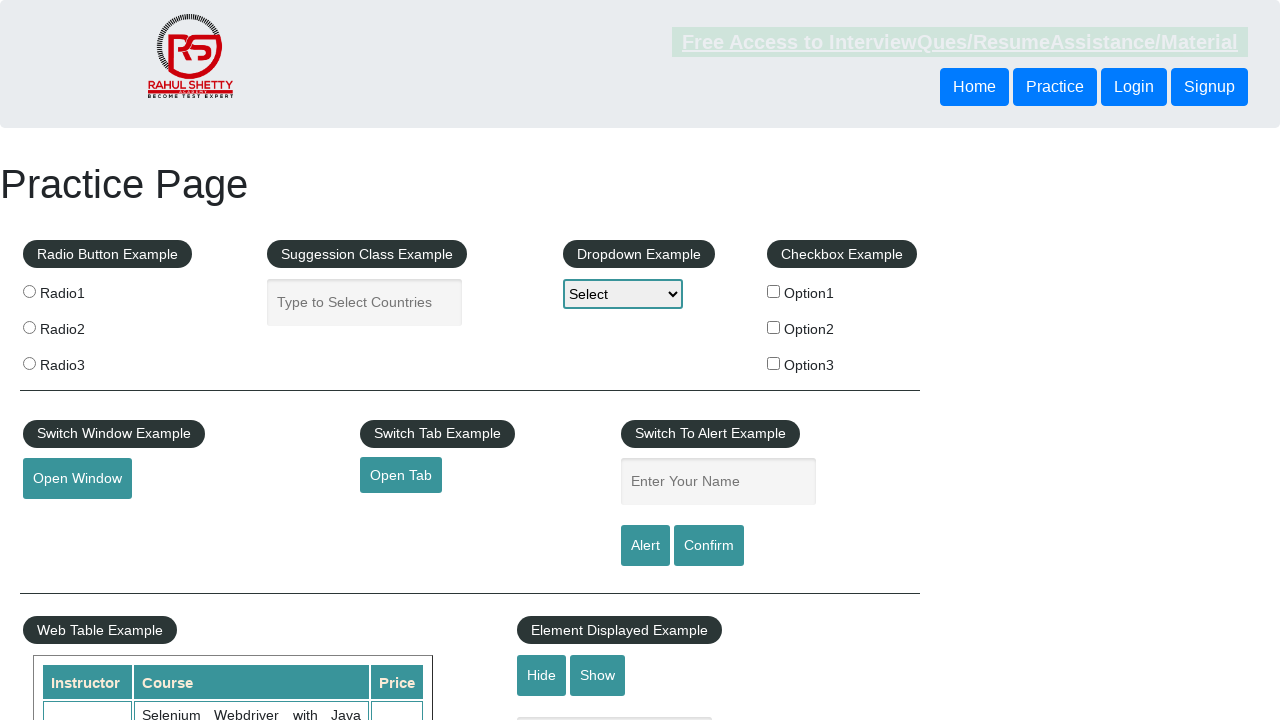

Navigated to AutomationPractice page
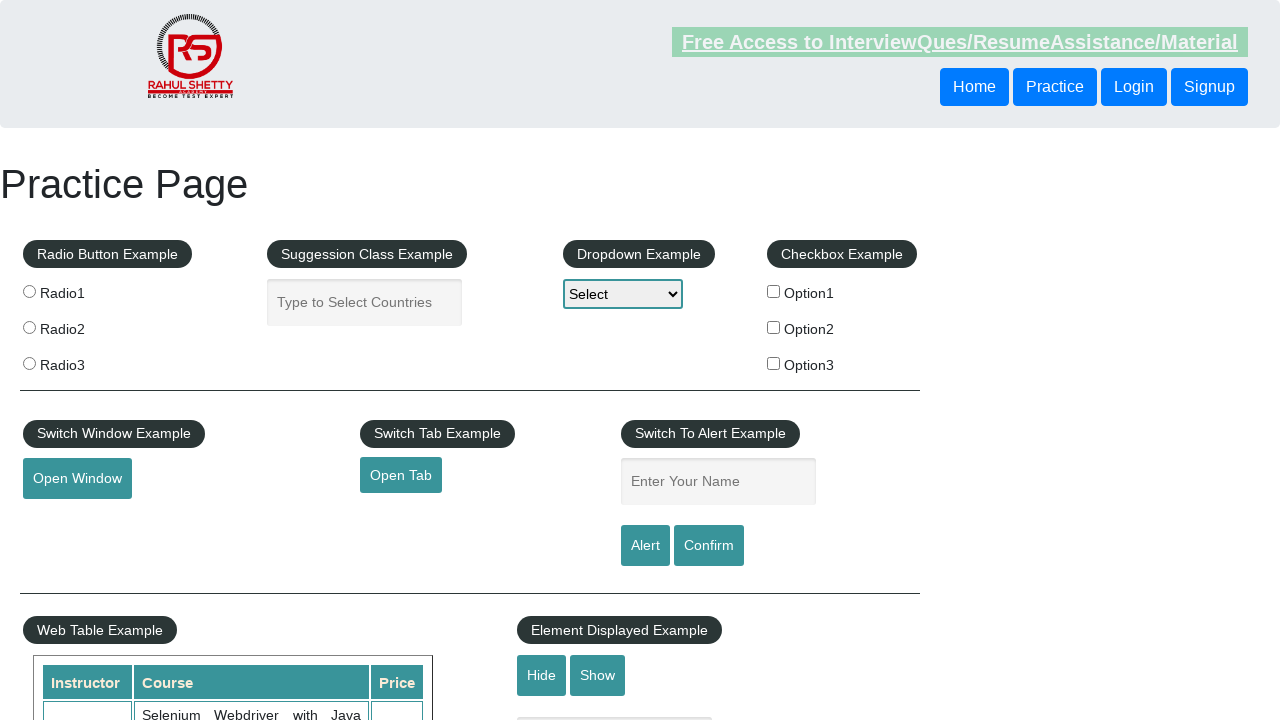

Hovered over 'Mouse Hover' element to reveal dropdown menu at (83, 361) on #mousehover
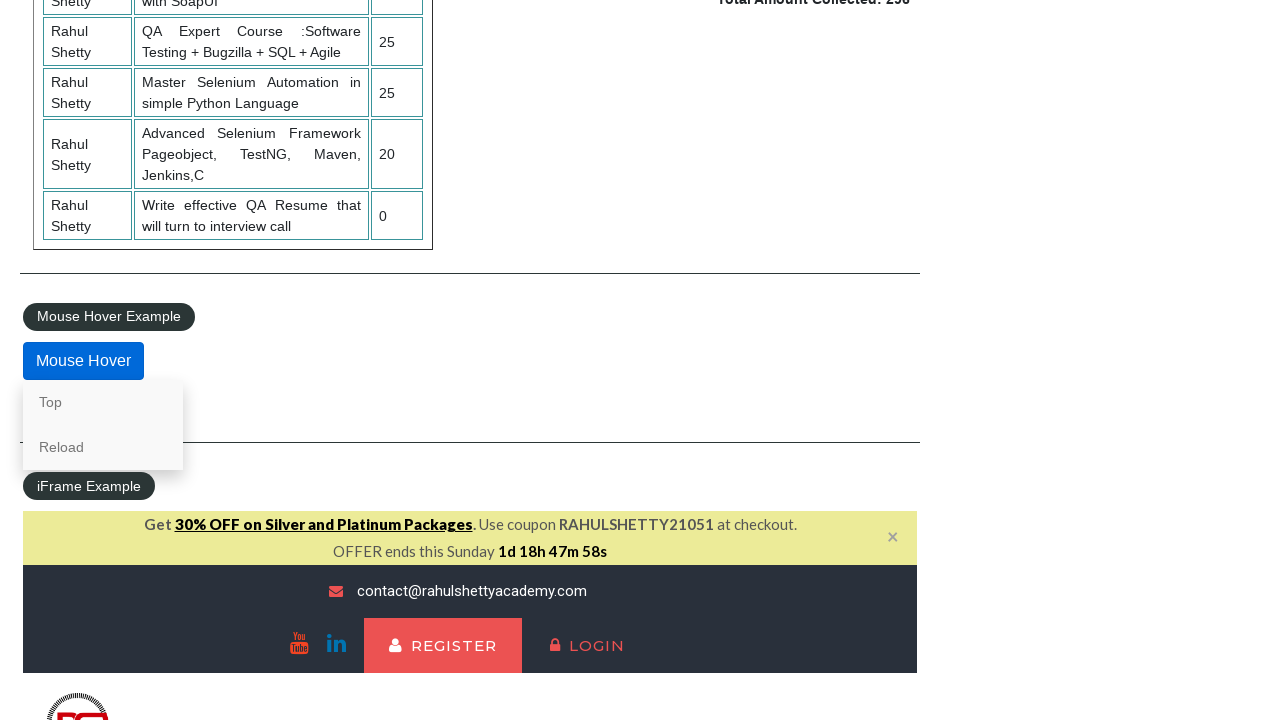

Clicked 'Reload' option from the dropdown menu at (103, 447) on text=Reload
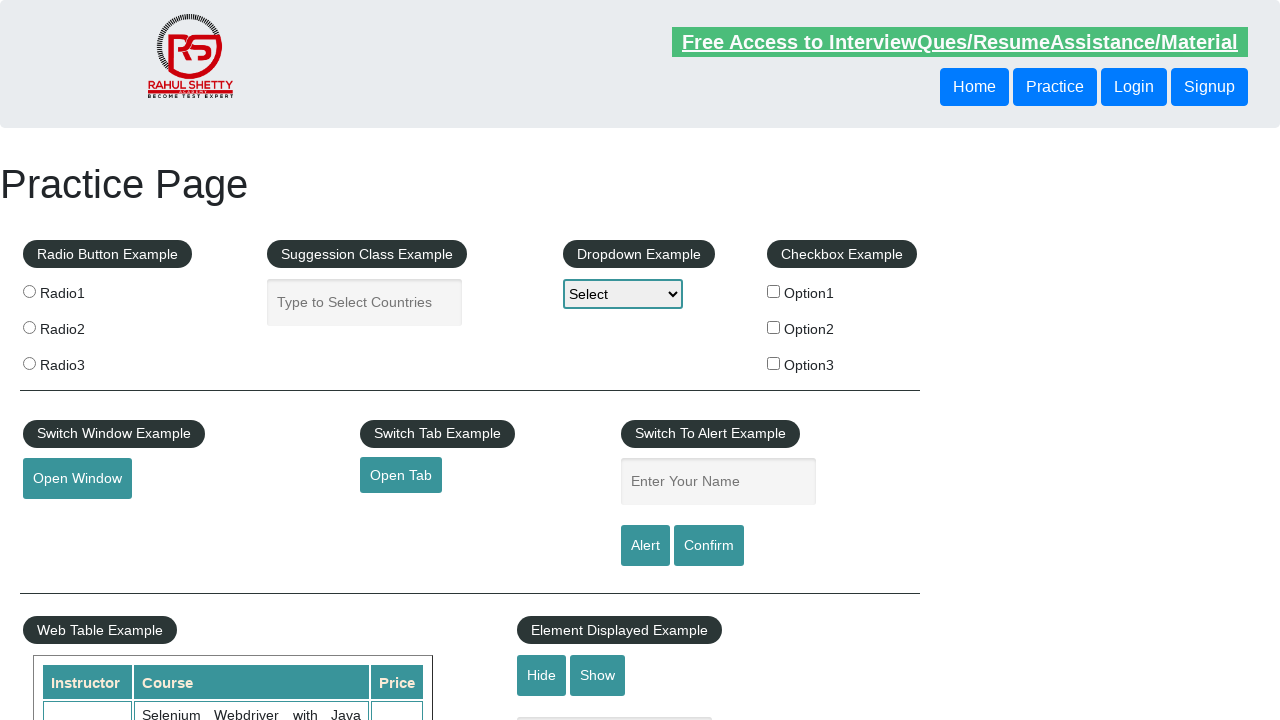

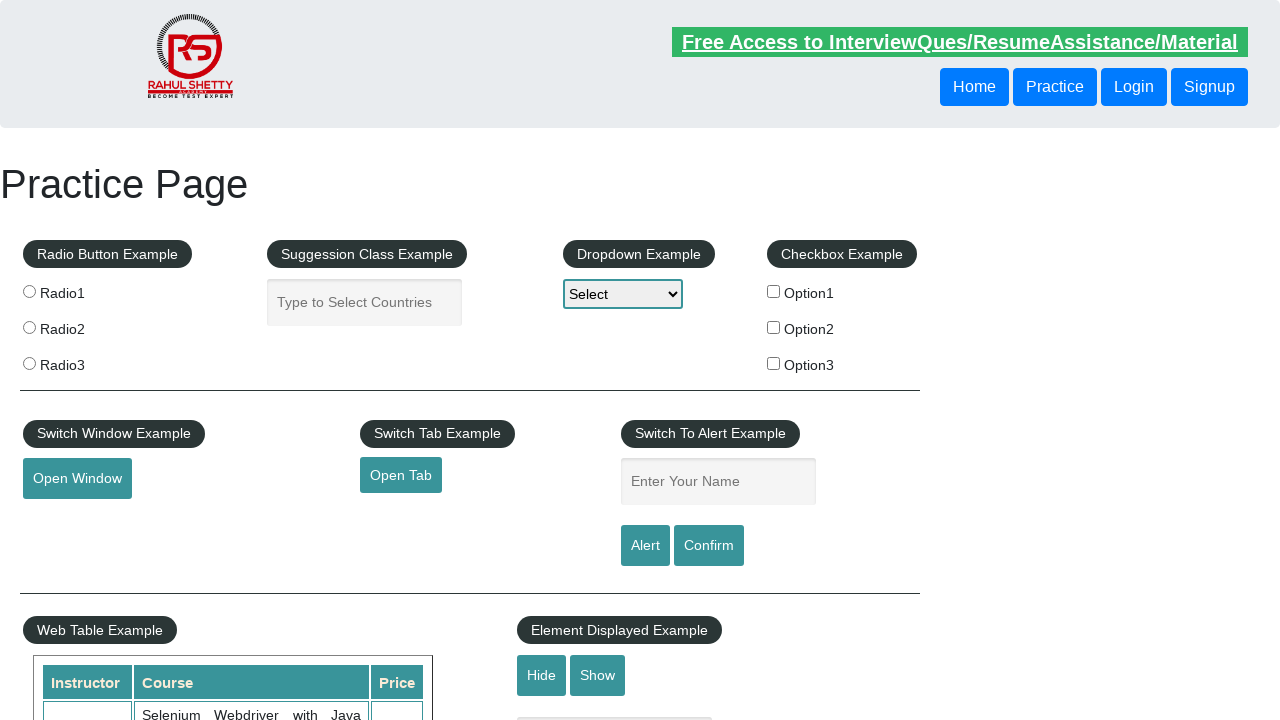